Opens the Zillow real estate website and maximizes the browser window

Starting URL: https://zillow.com

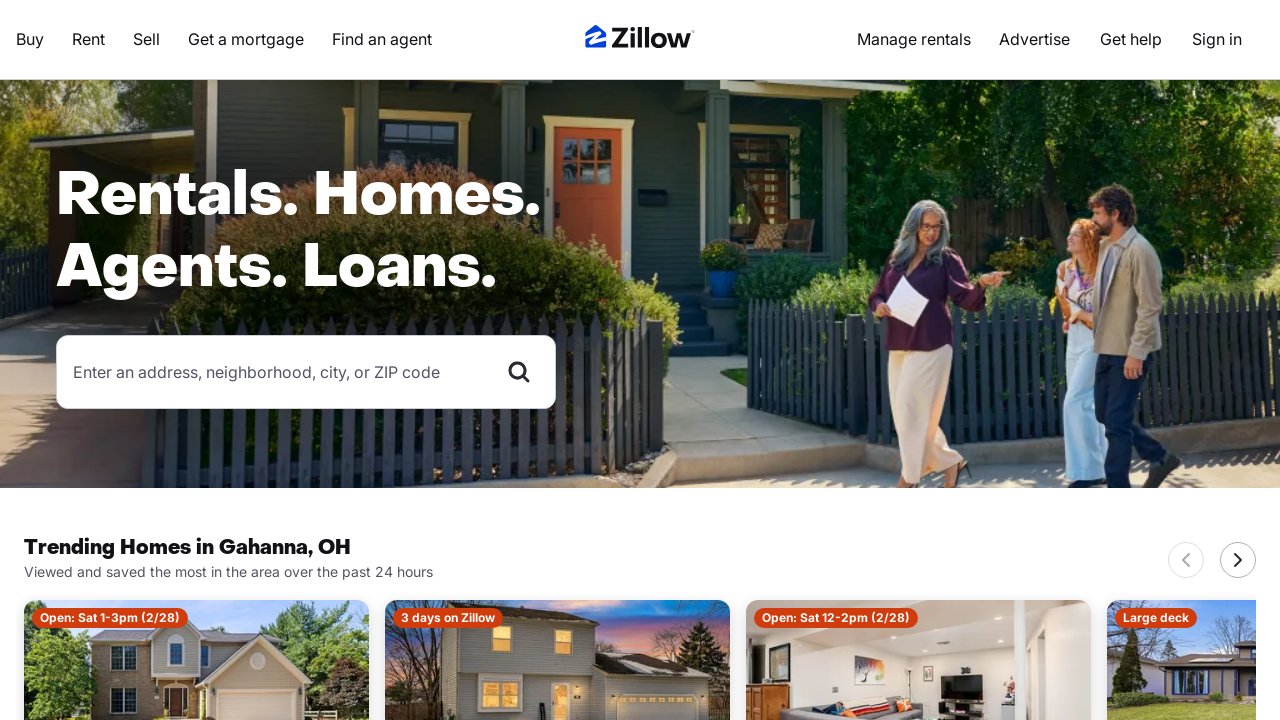

Set viewport size to 1920x1080
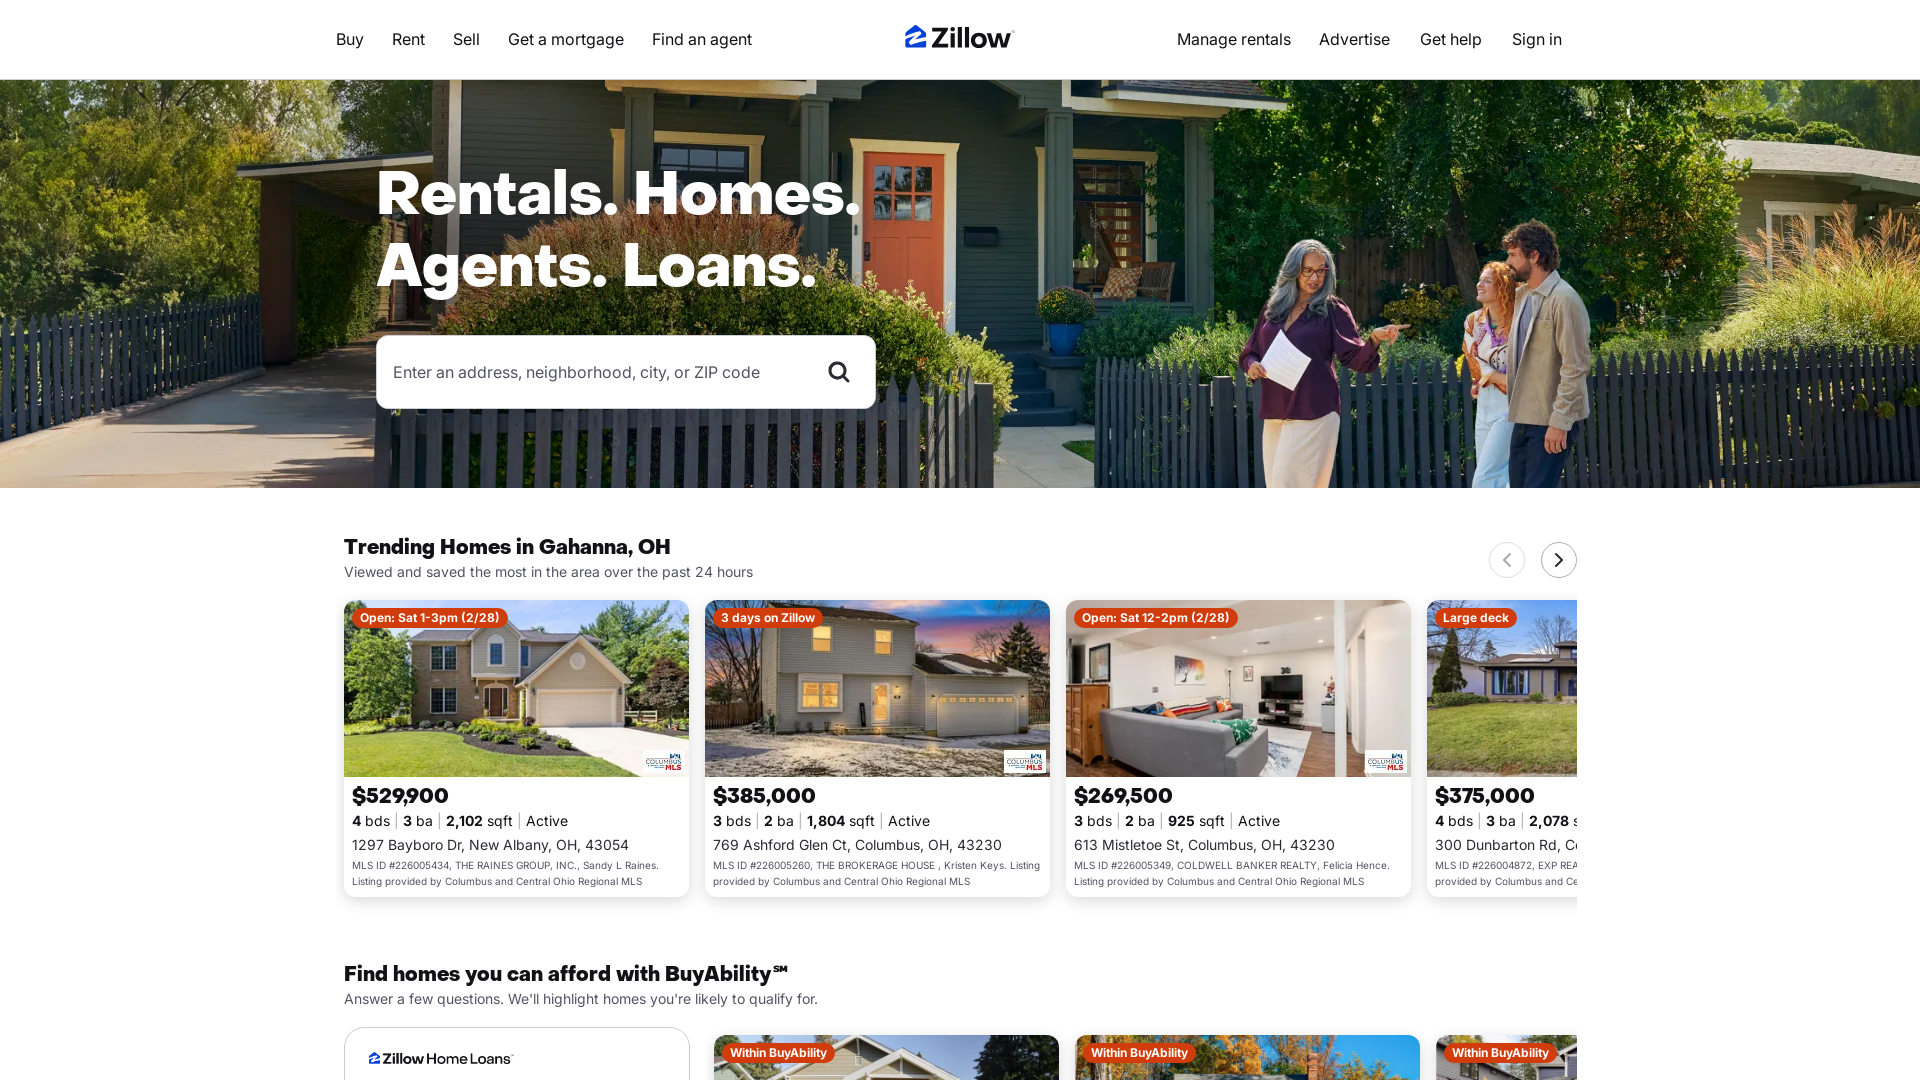

Page loaded (domcontentloaded)
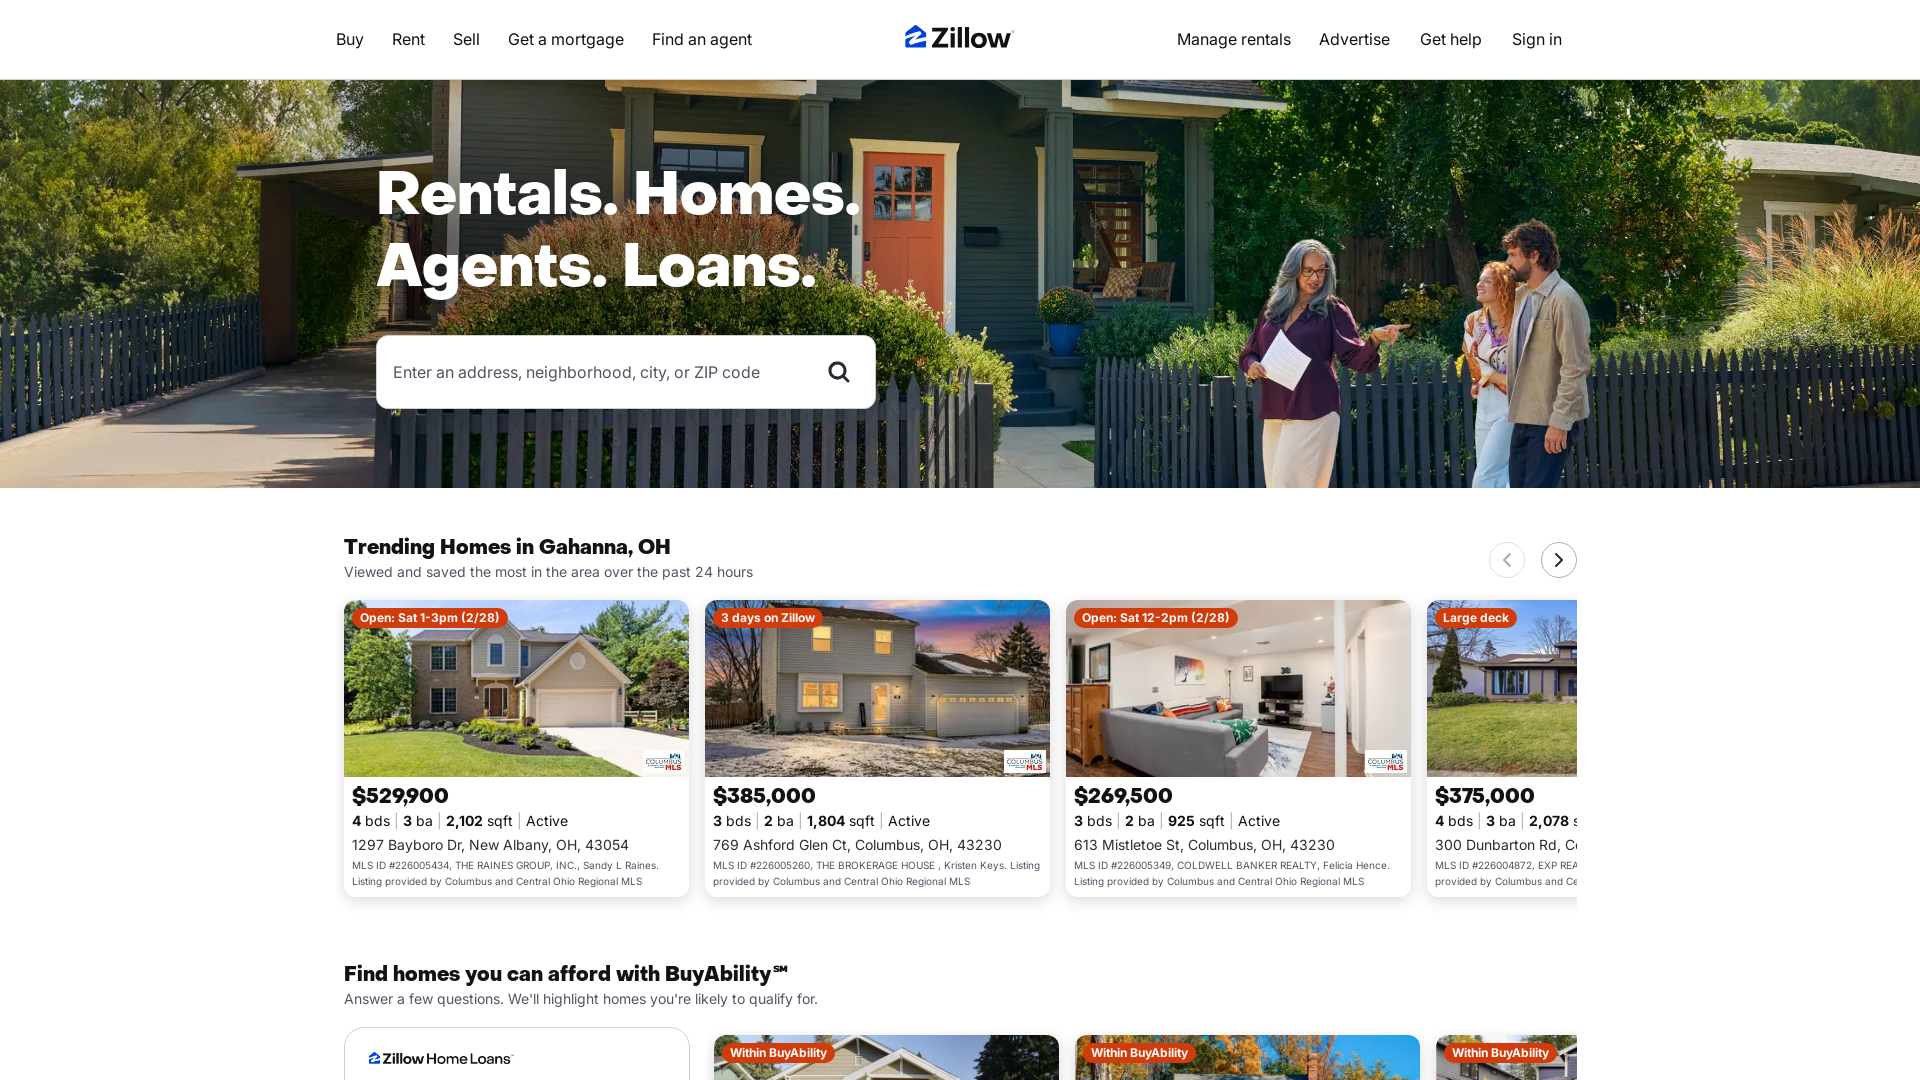

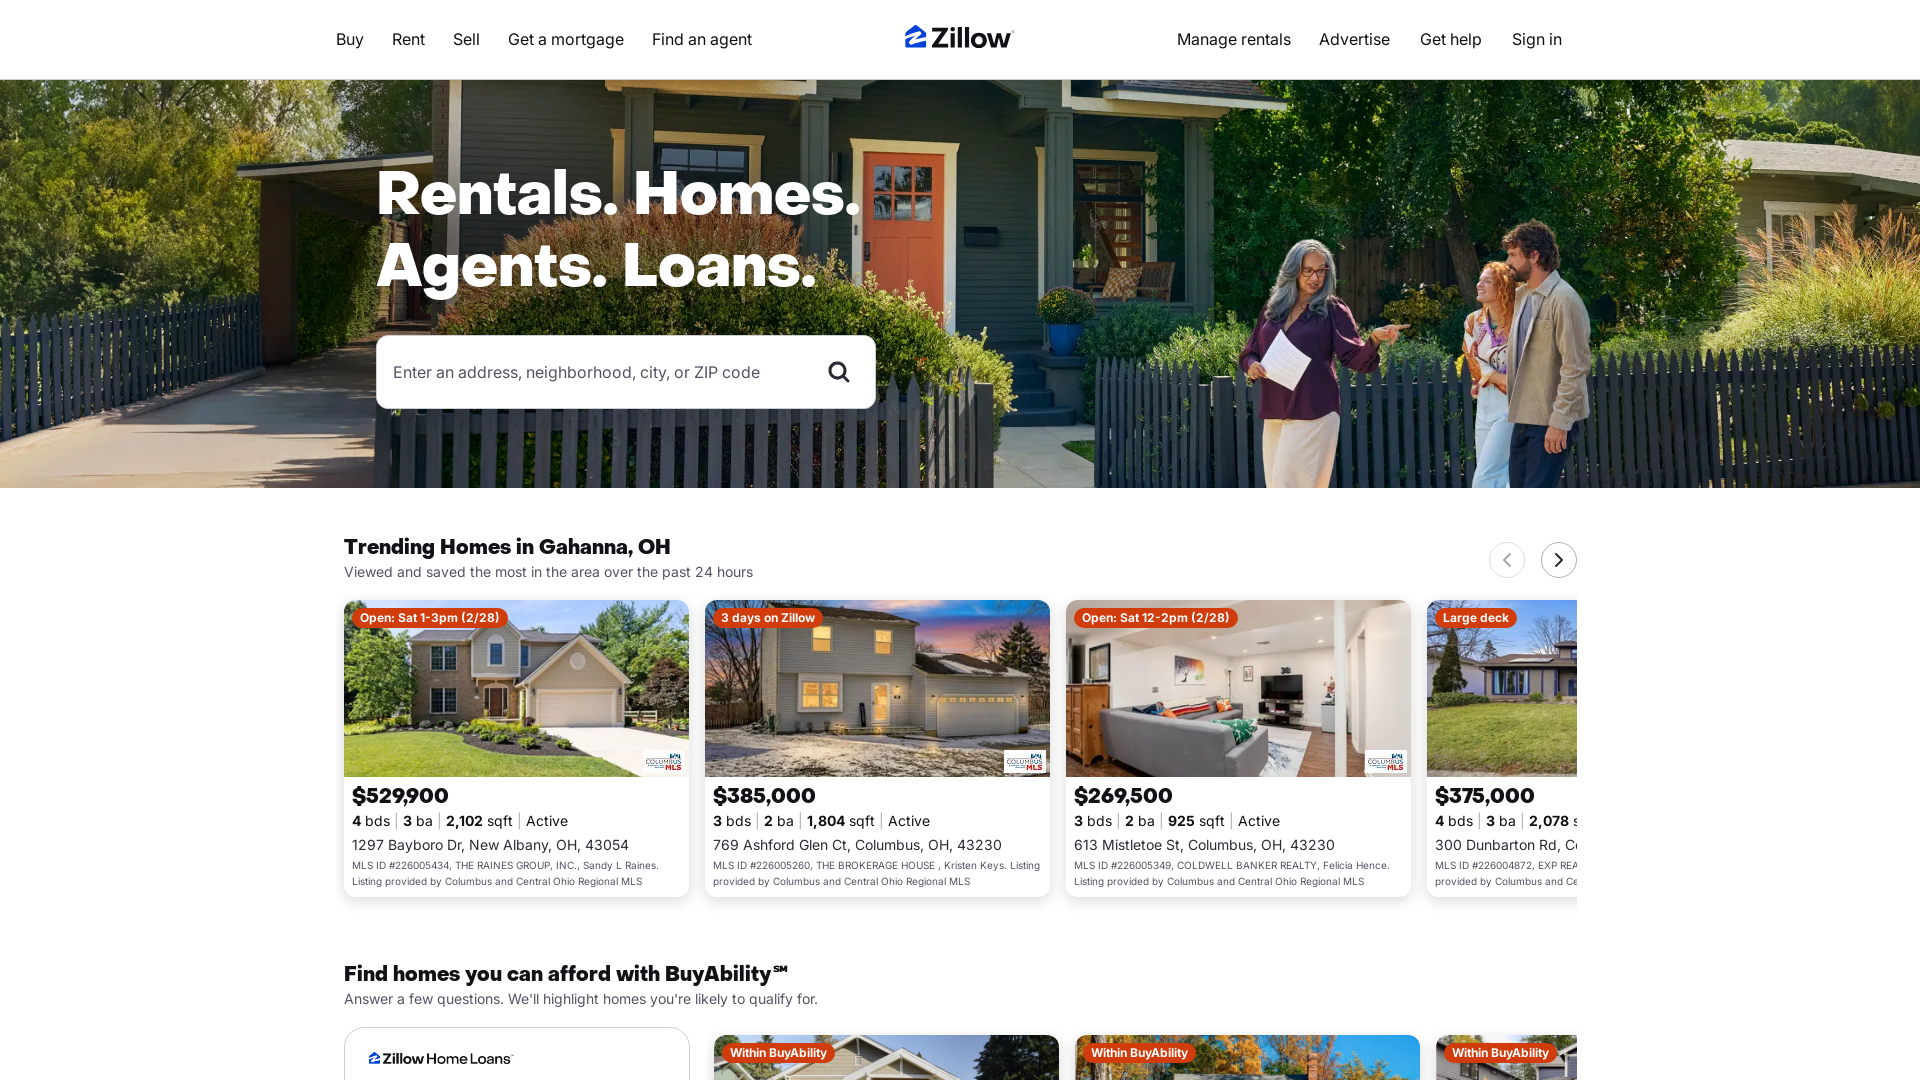